Tests opting out of A/B tests by adding an opt-out cookie before visiting the A/B test page, then verifying the page shows "No A/B Test" heading.

Starting URL: http://the-internet.herokuapp.com

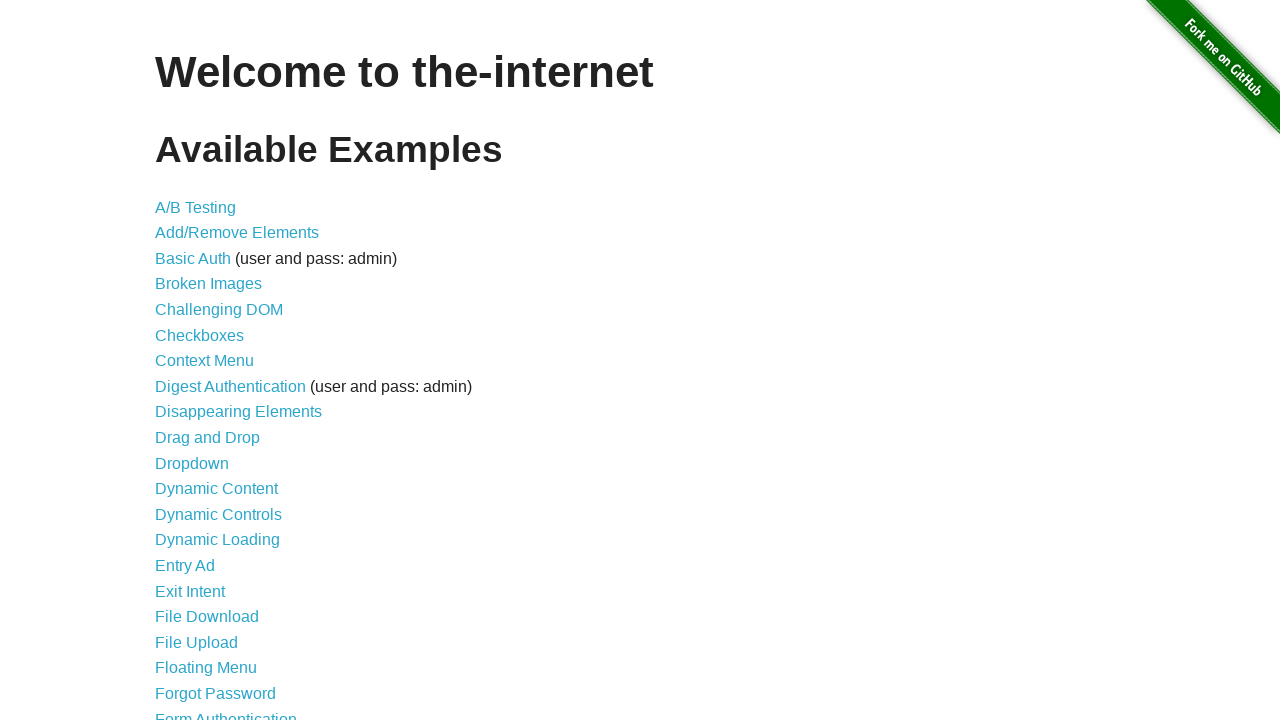

Added optimizelyOptOut cookie to opt out of A/B tests
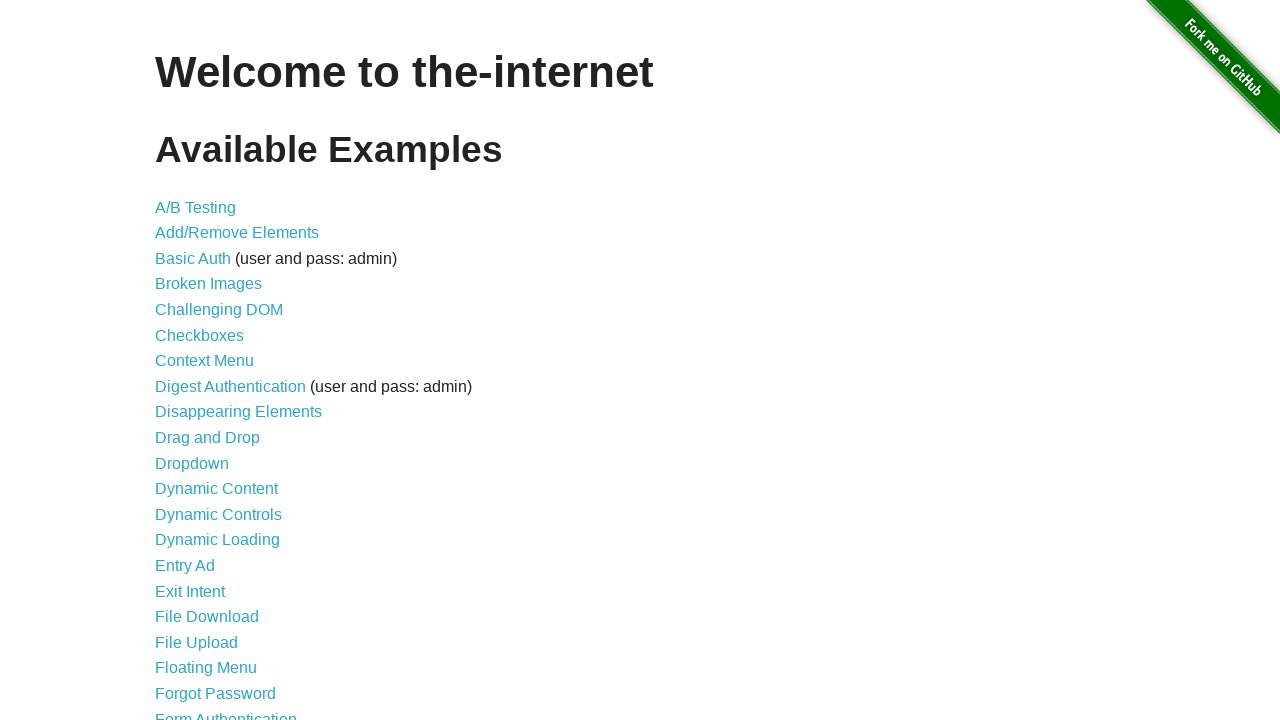

Navigated to A/B test page
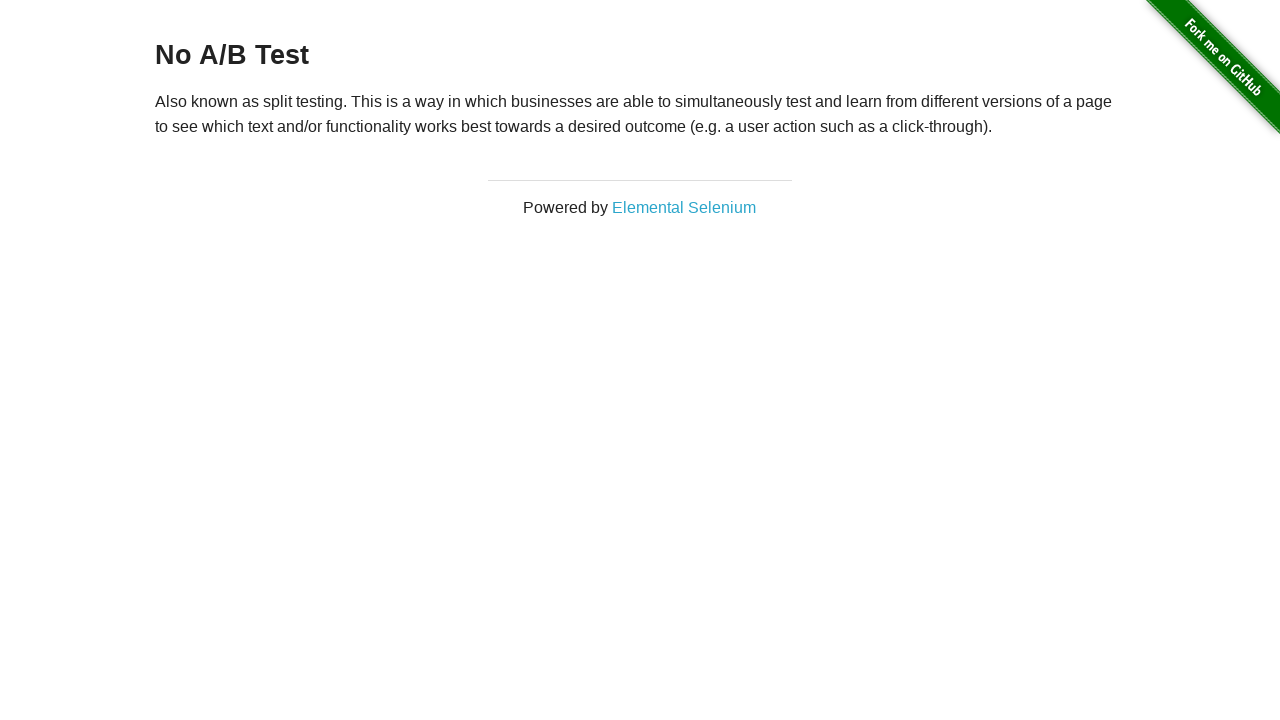

Retrieved heading text: 'No A/B Test'
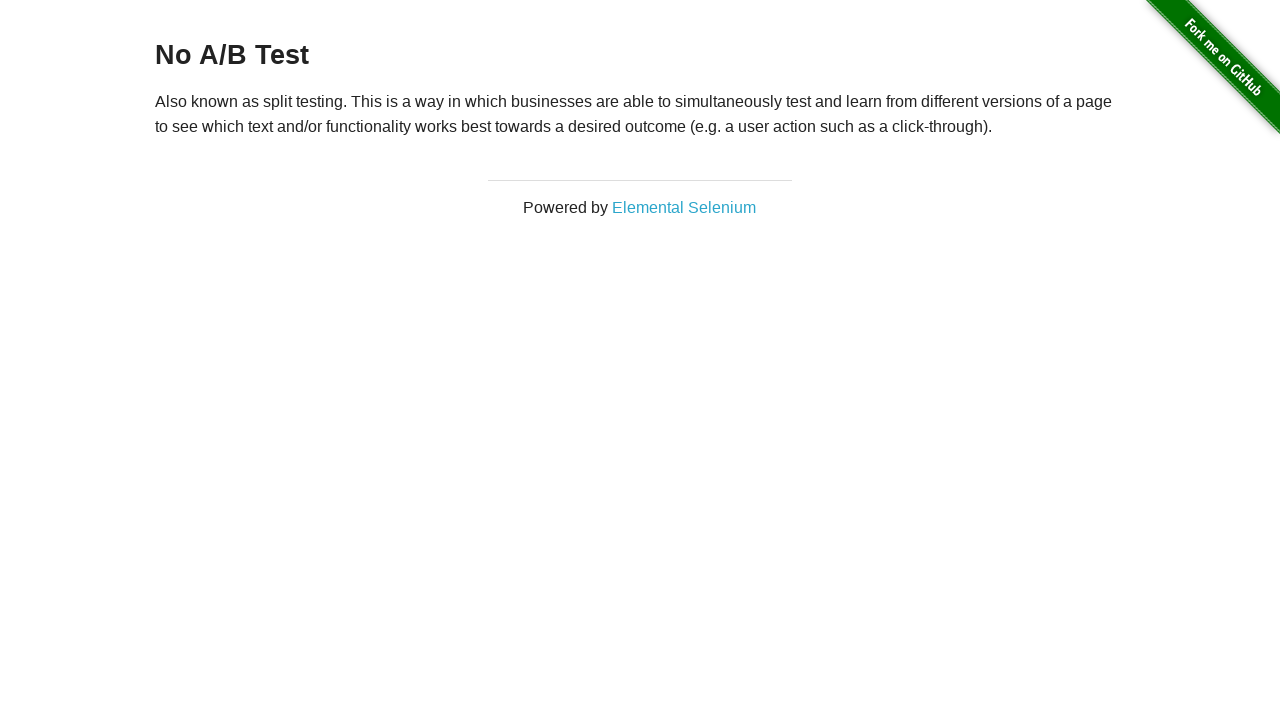

Verified heading displays 'No A/B Test' - opt-out successful
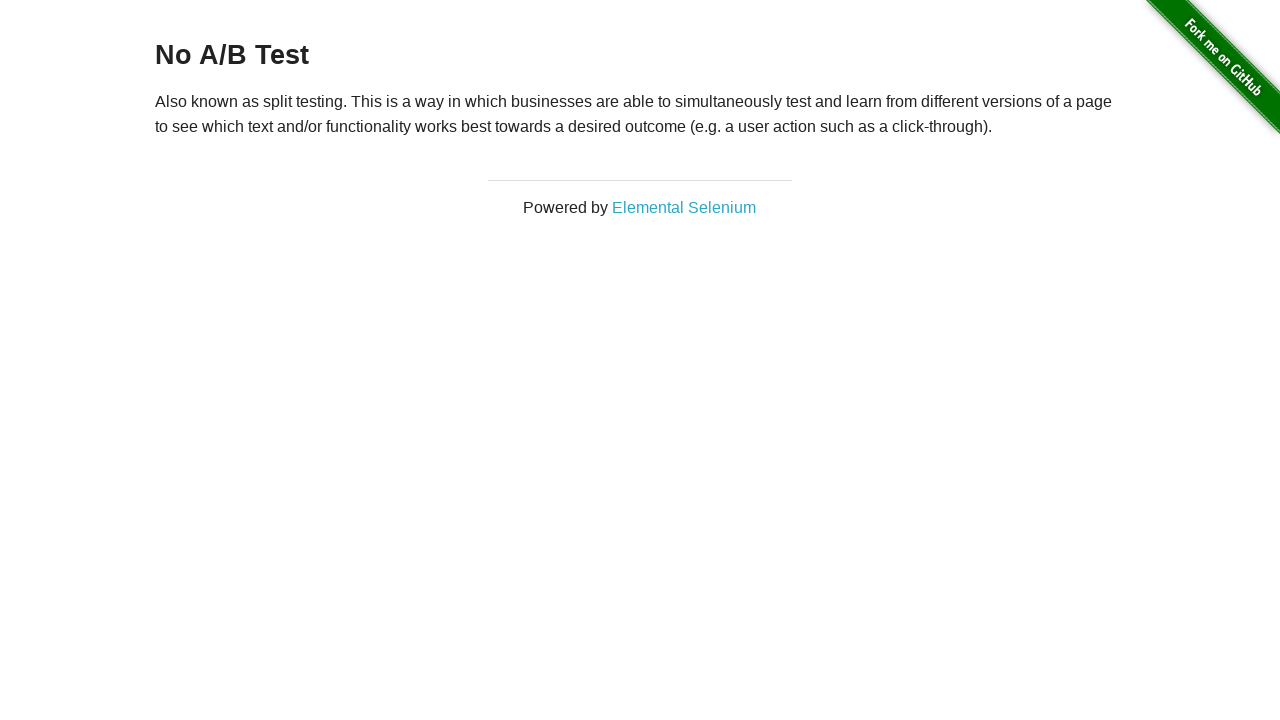

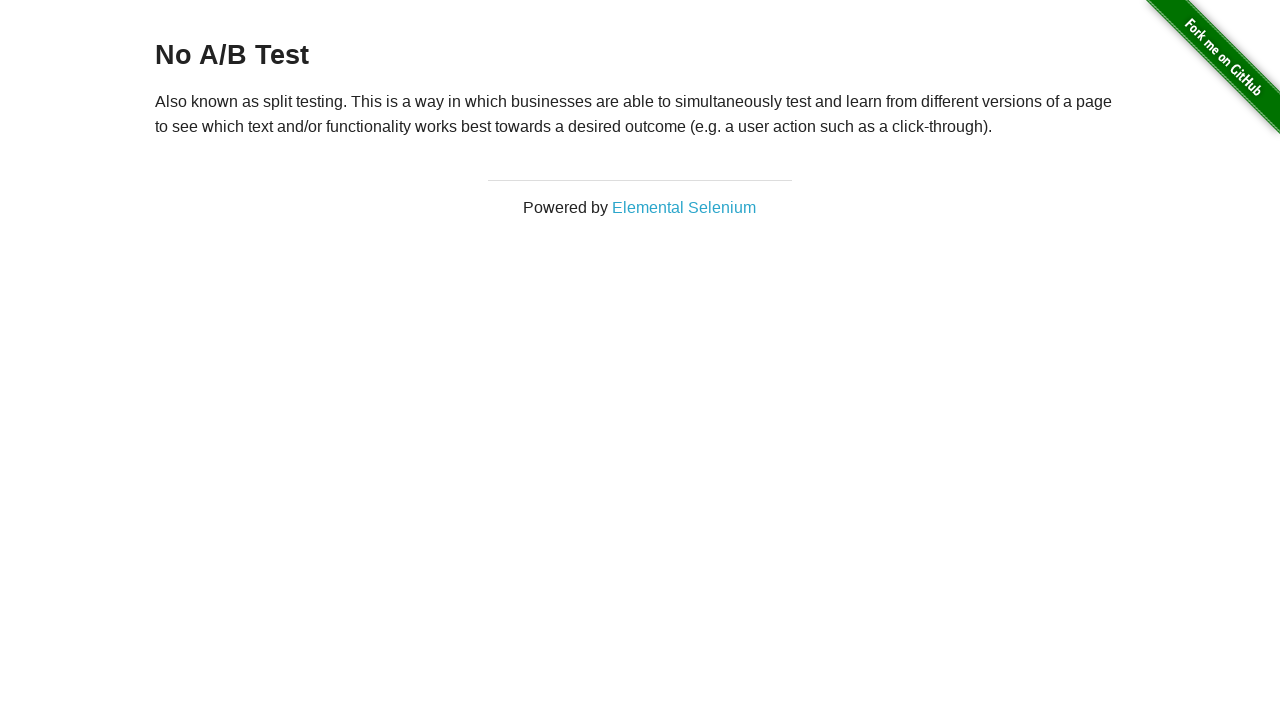